Tests browser window handling by clicking a link to open a new window, switching to the new window to verify its title, closing it, and switching back to the parent window to verify its title.

Starting URL: https://the-internet.herokuapp.com/windows

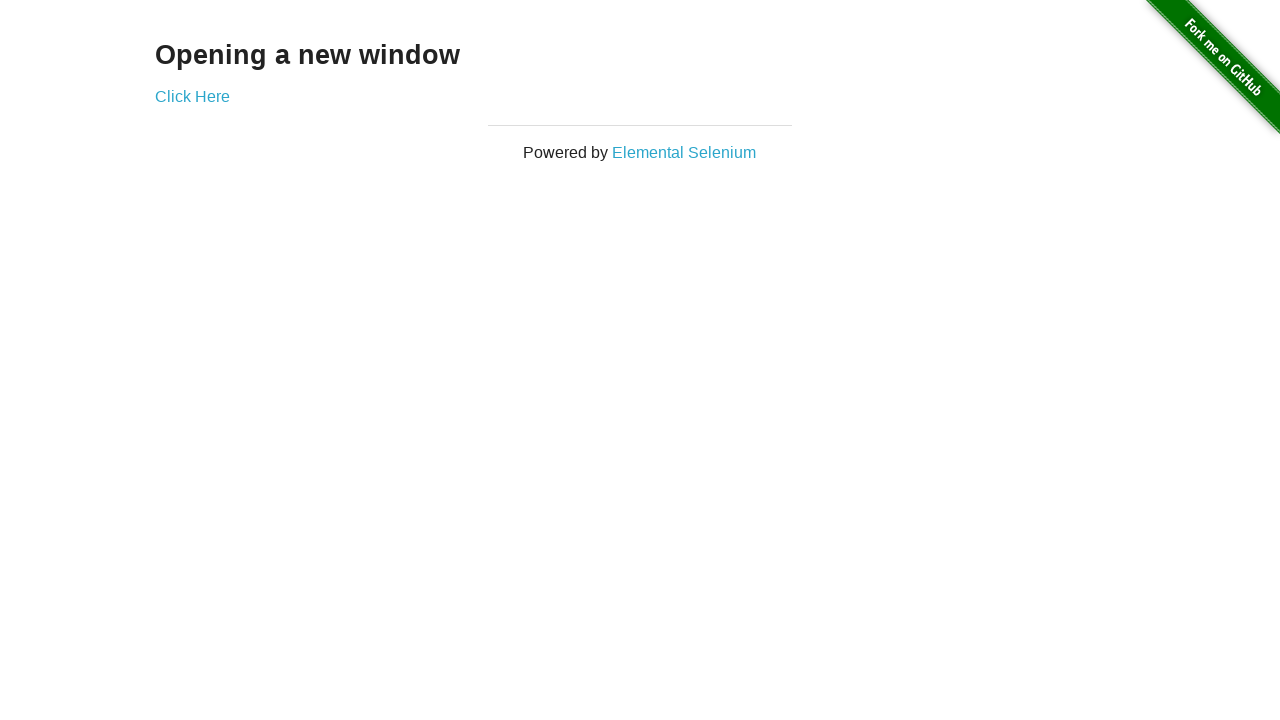

Clicked 'Click Here' link to open new window at (192, 96) on xpath=//a[normalize-space()='Click Here']
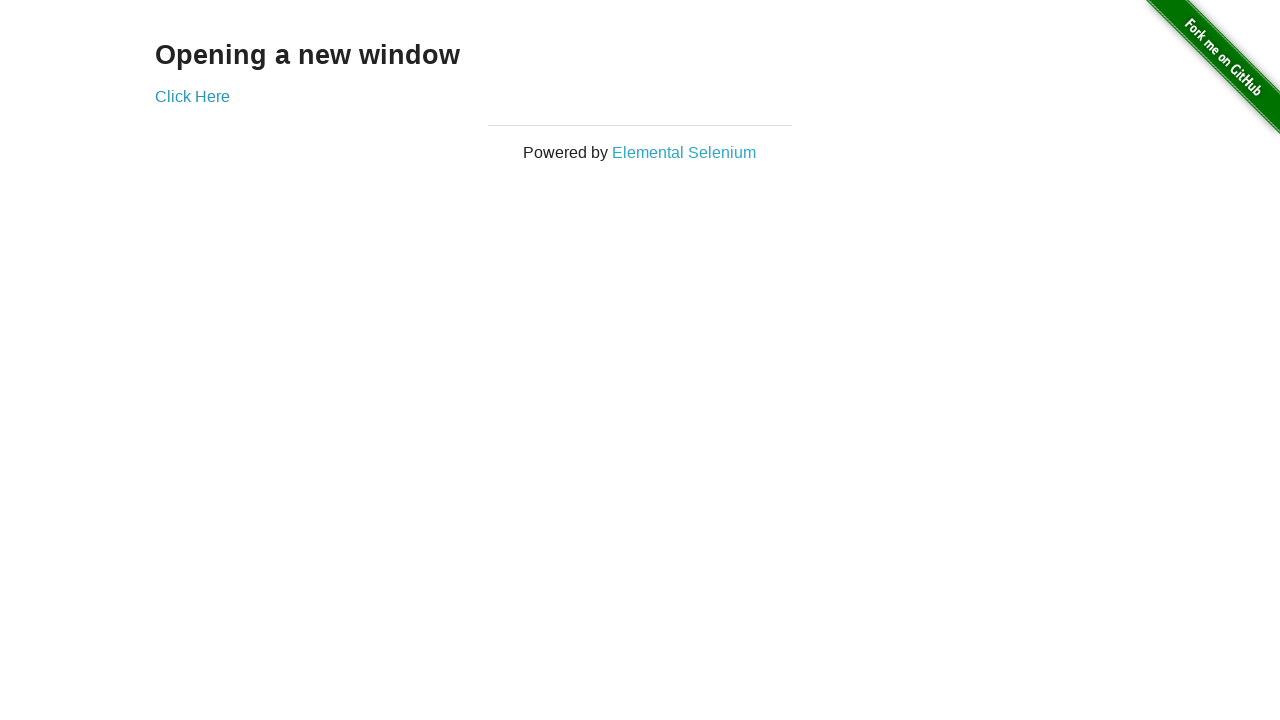

Waited for new window to open
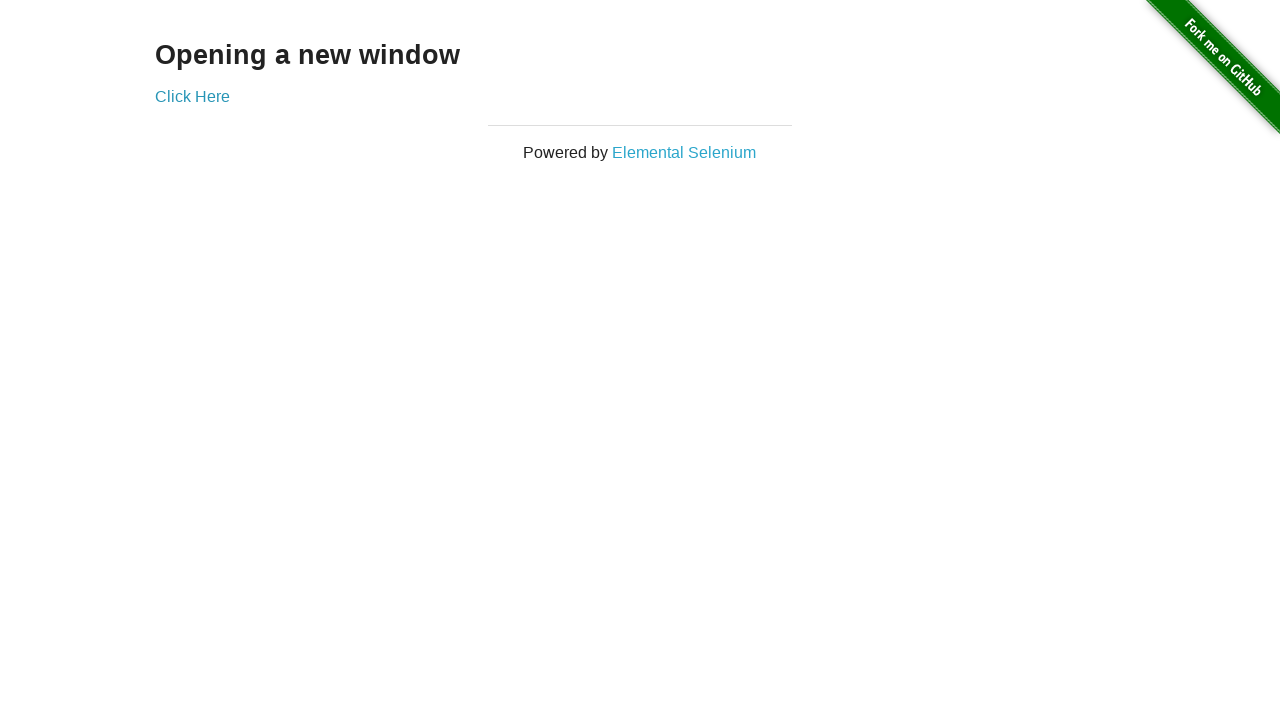

Retrieved all open pages from context
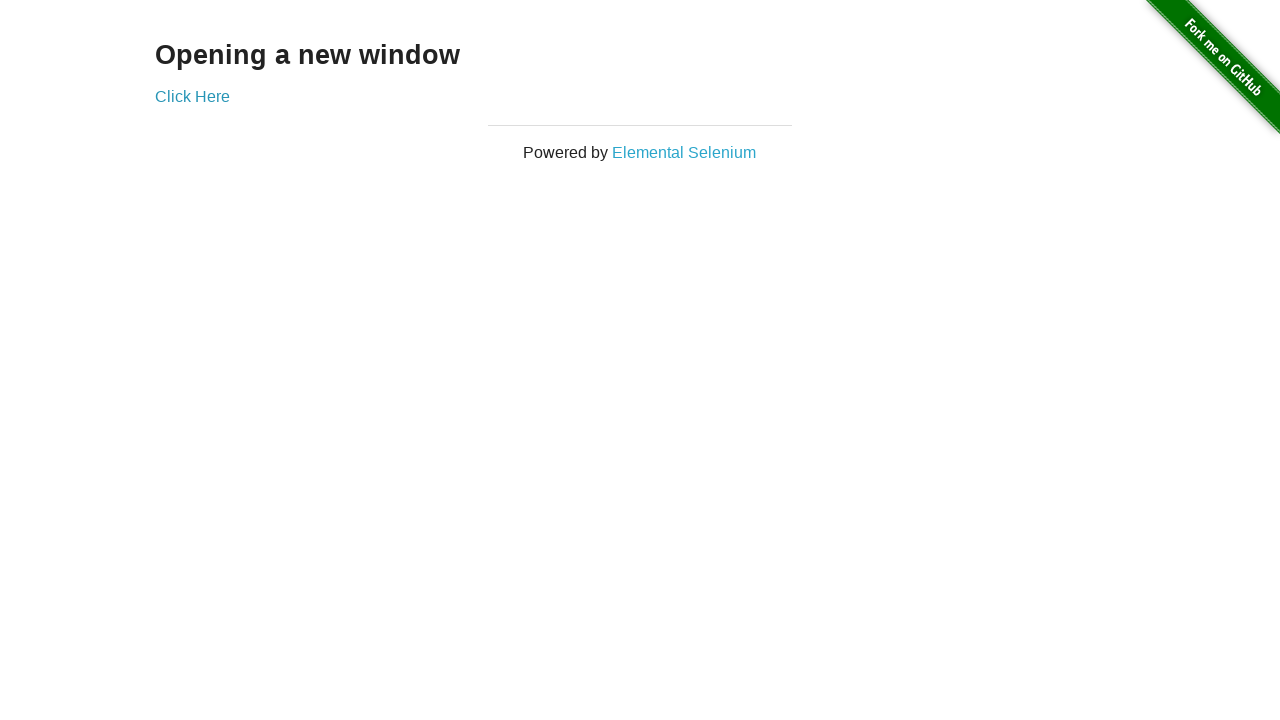

Switched to new window (second page)
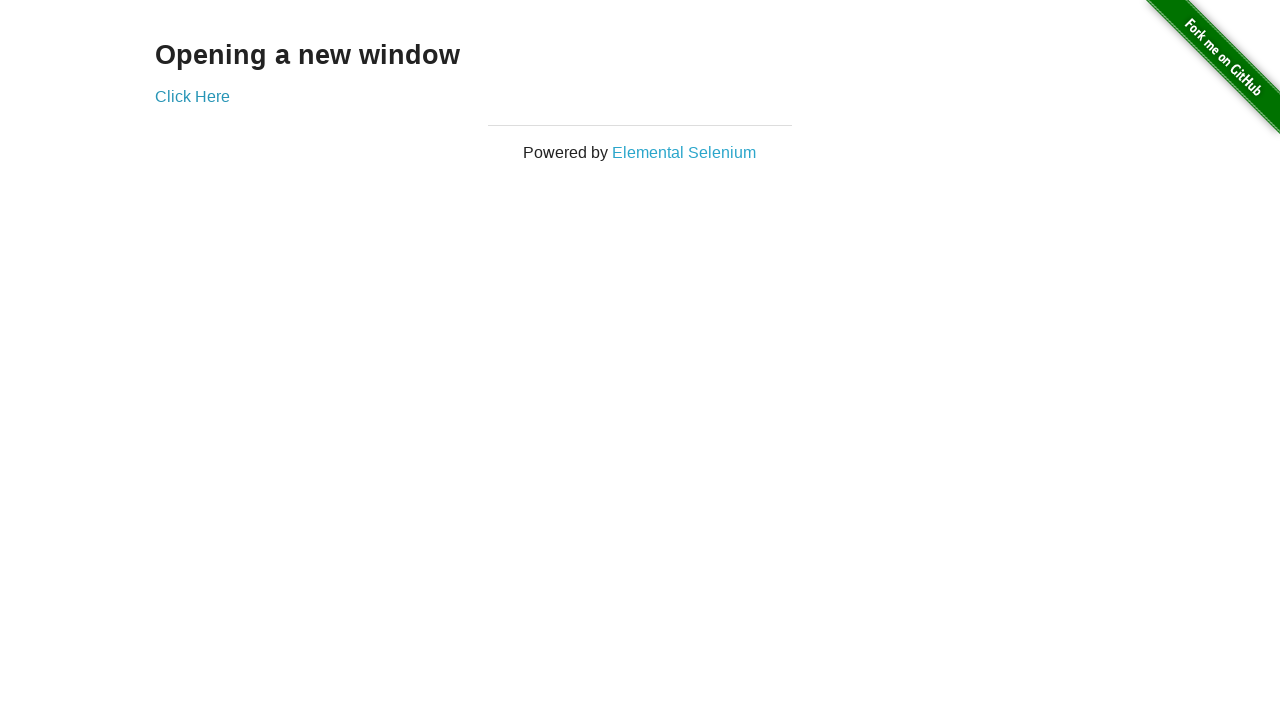

Verified new window title is 'New Window'
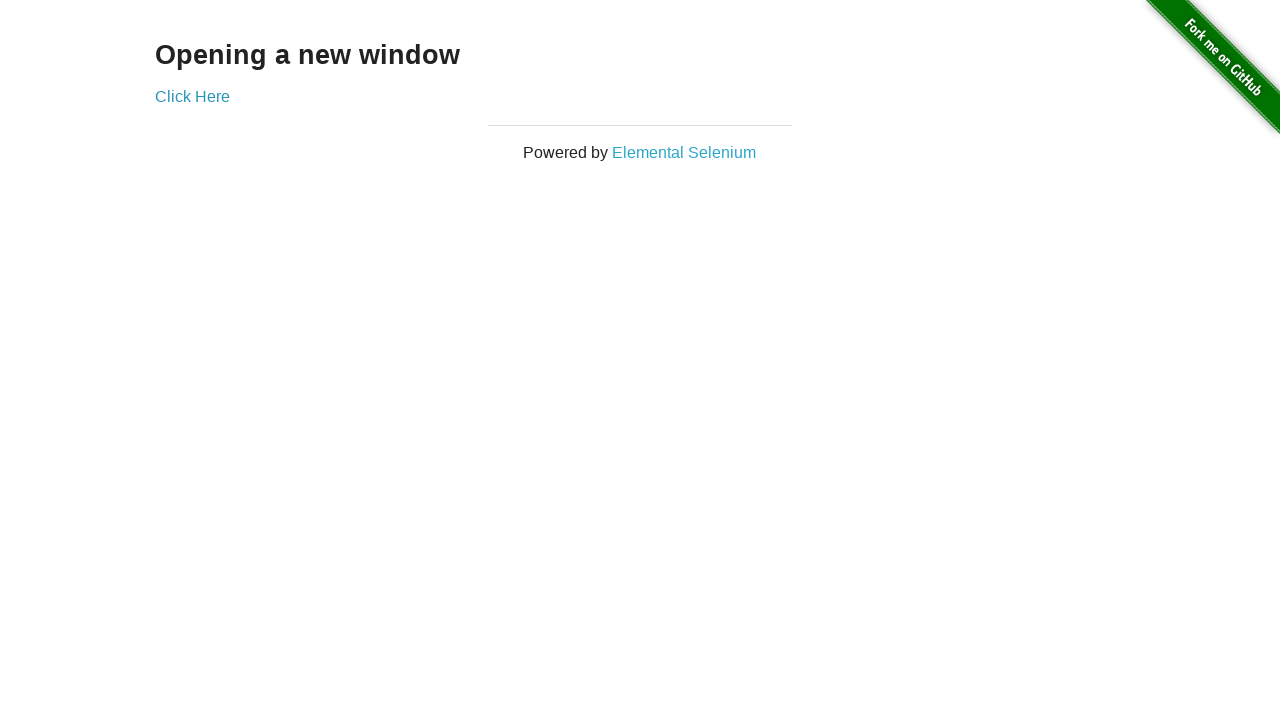

Closed new window
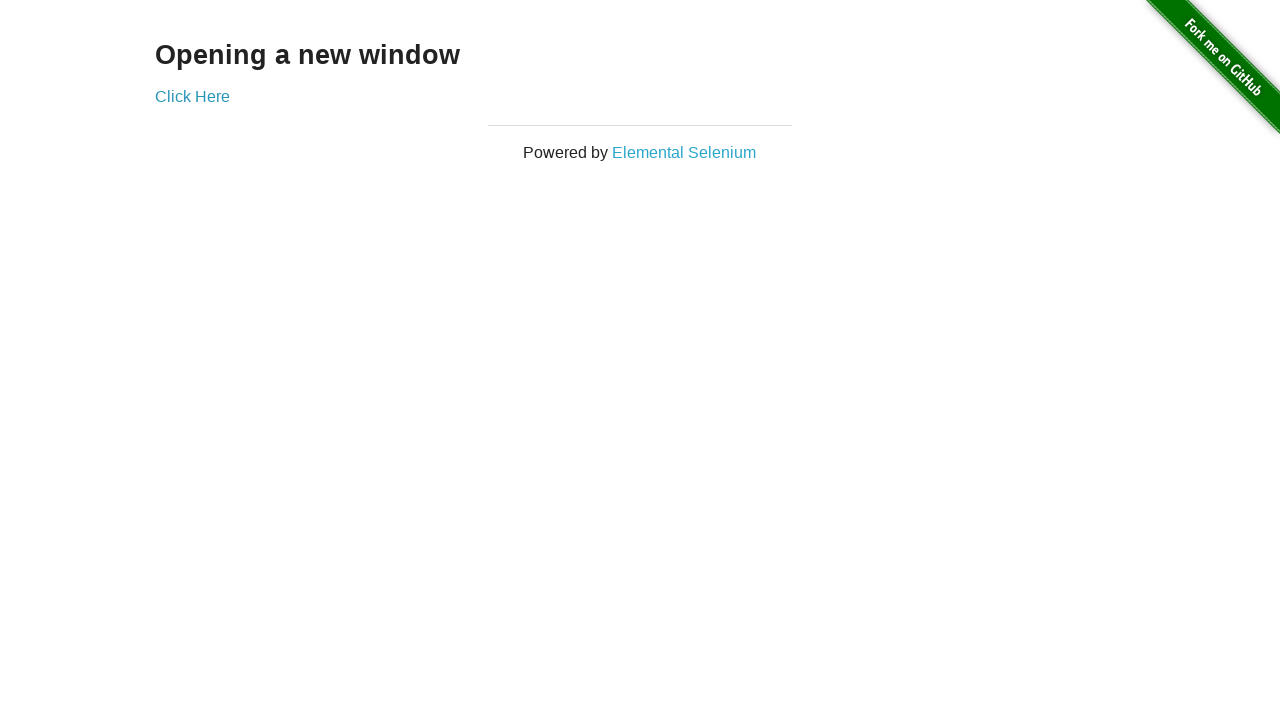

Verified parent window title is 'The Internet'
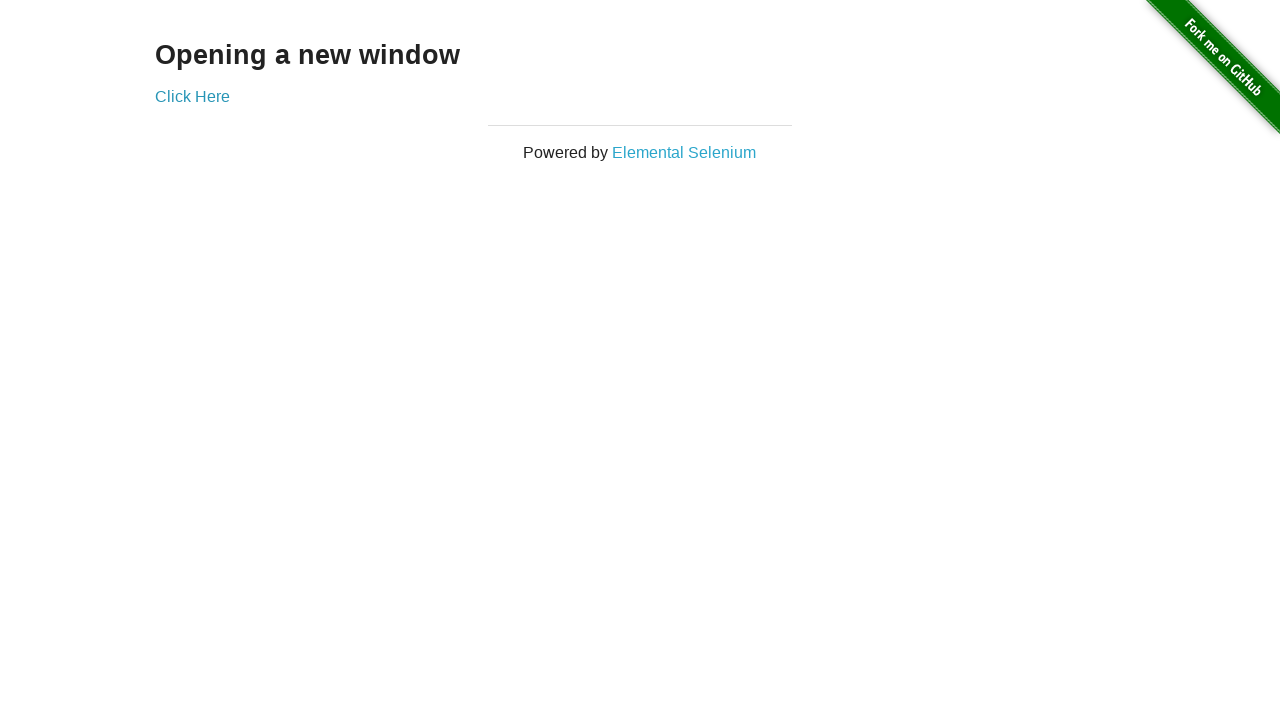

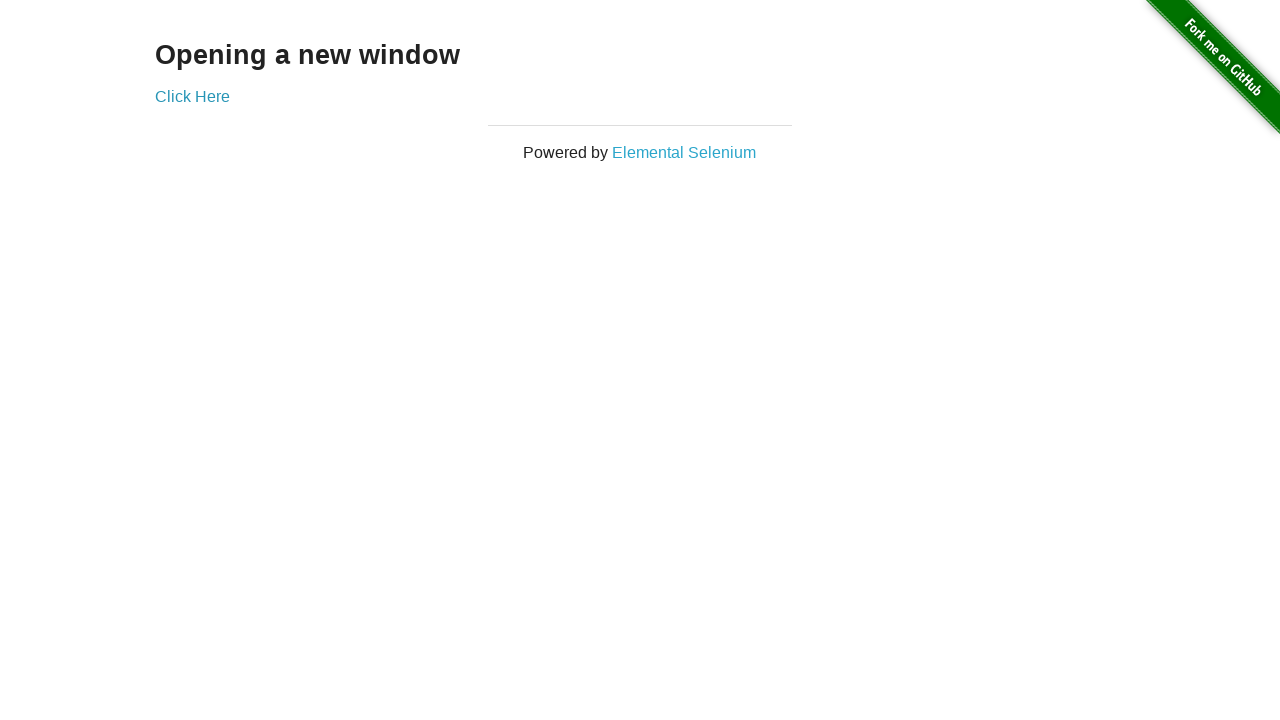